Tests adding a todo item to a sample todo application by entering text in the input field and pressing Enter, then verifying the item appears in the list.

Starting URL: https://lambdatest.github.io/sample-todo-app/

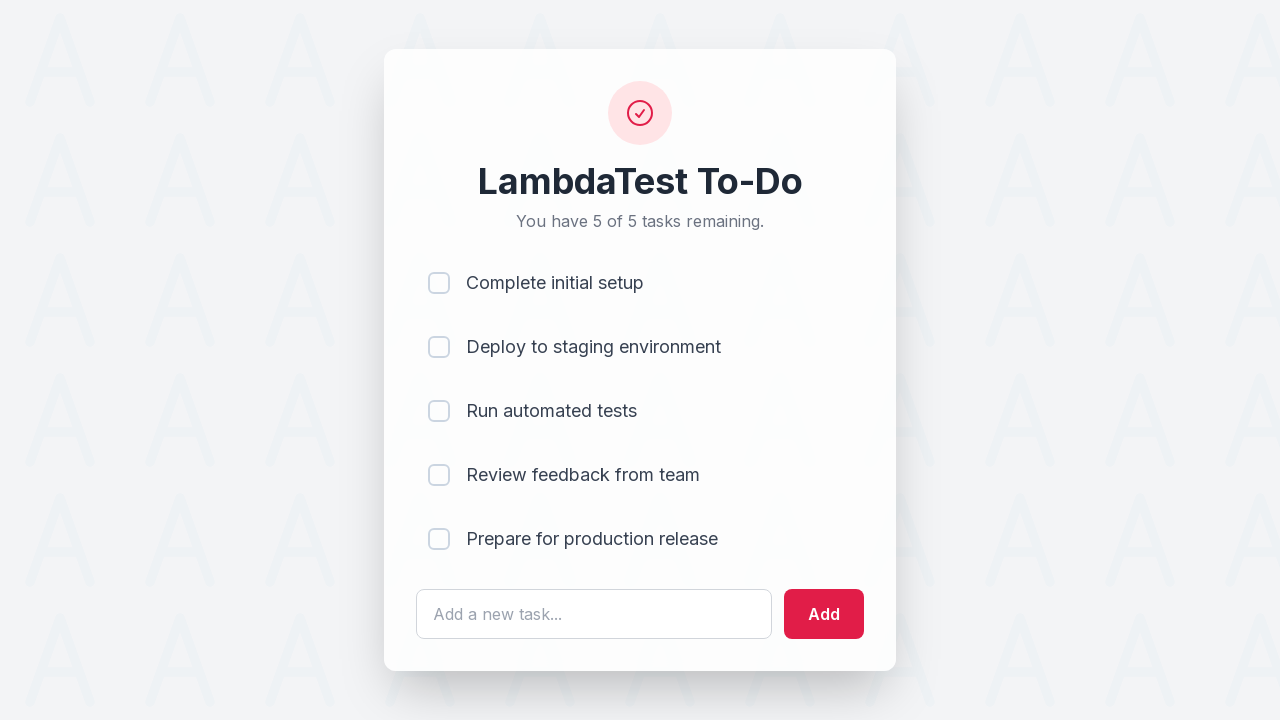

Filled todo input field with 'Sel Test' on #sampletodotext
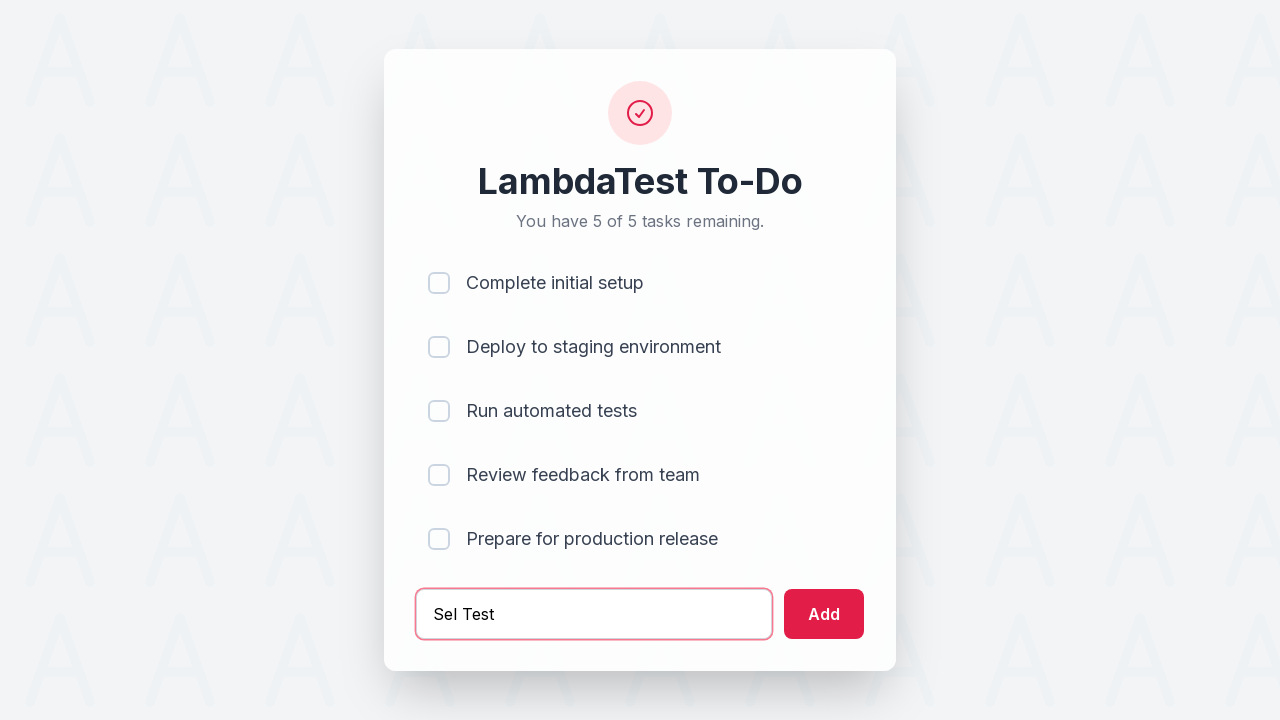

Pressed Enter to submit the todo item on #sampletodotext
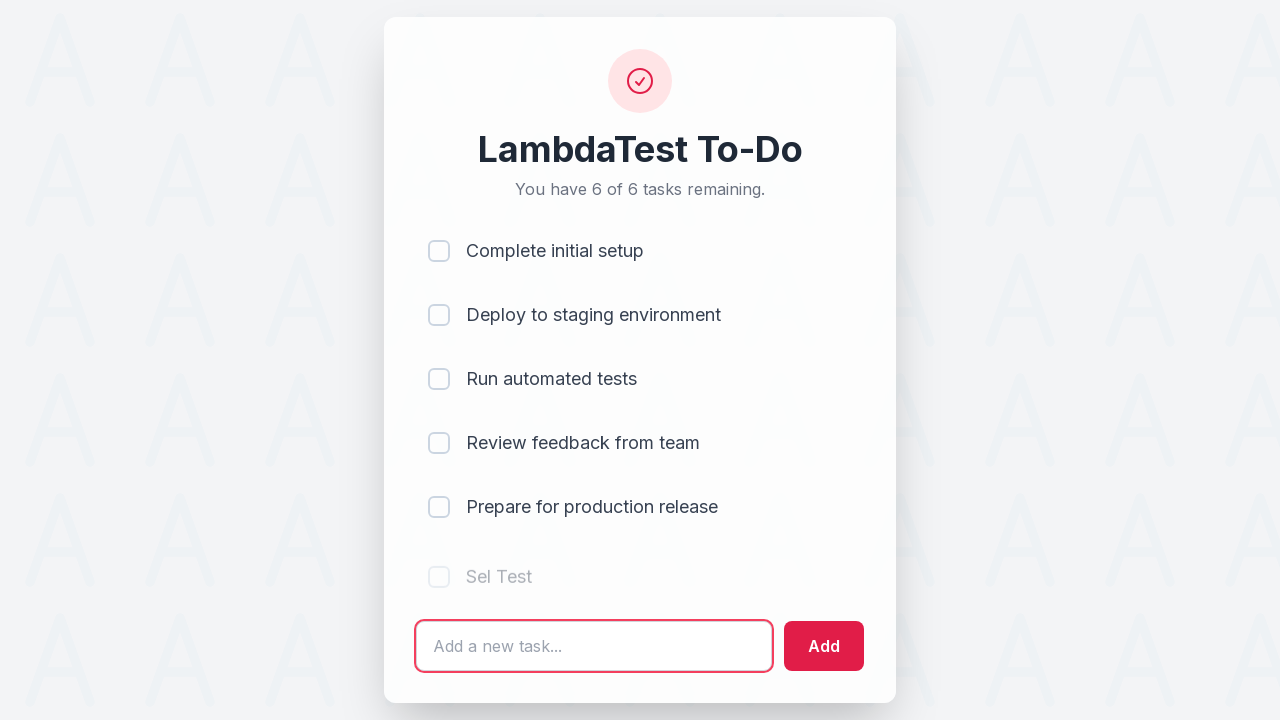

New todo item appeared in the list
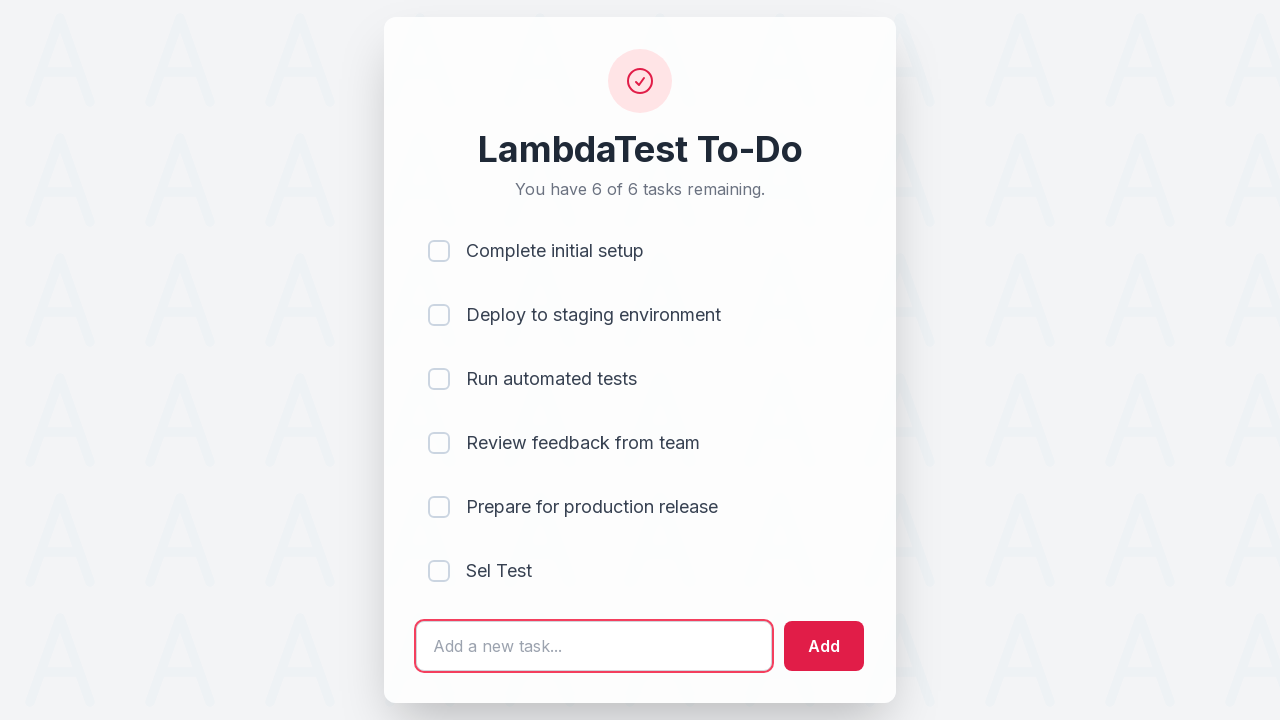

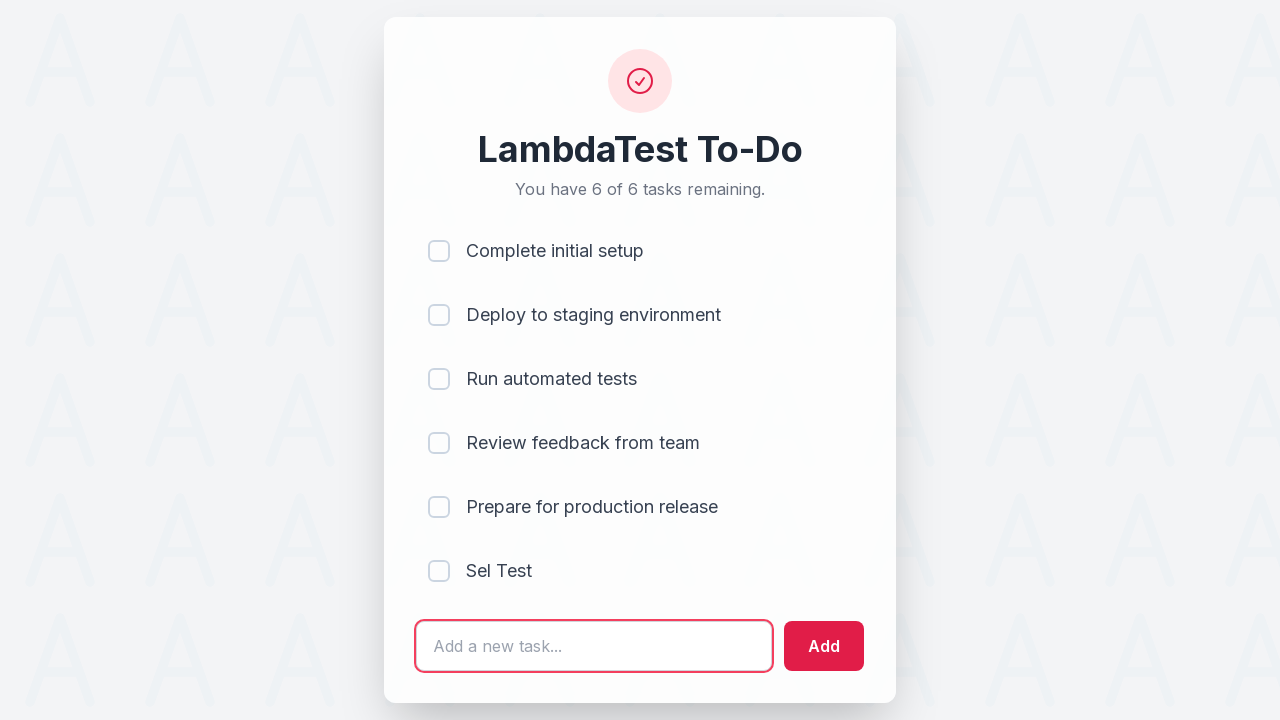